Navigates to the Form Authentication page and verifies the h2 heading text is "Login Page"

Starting URL: https://the-internet.herokuapp.com/

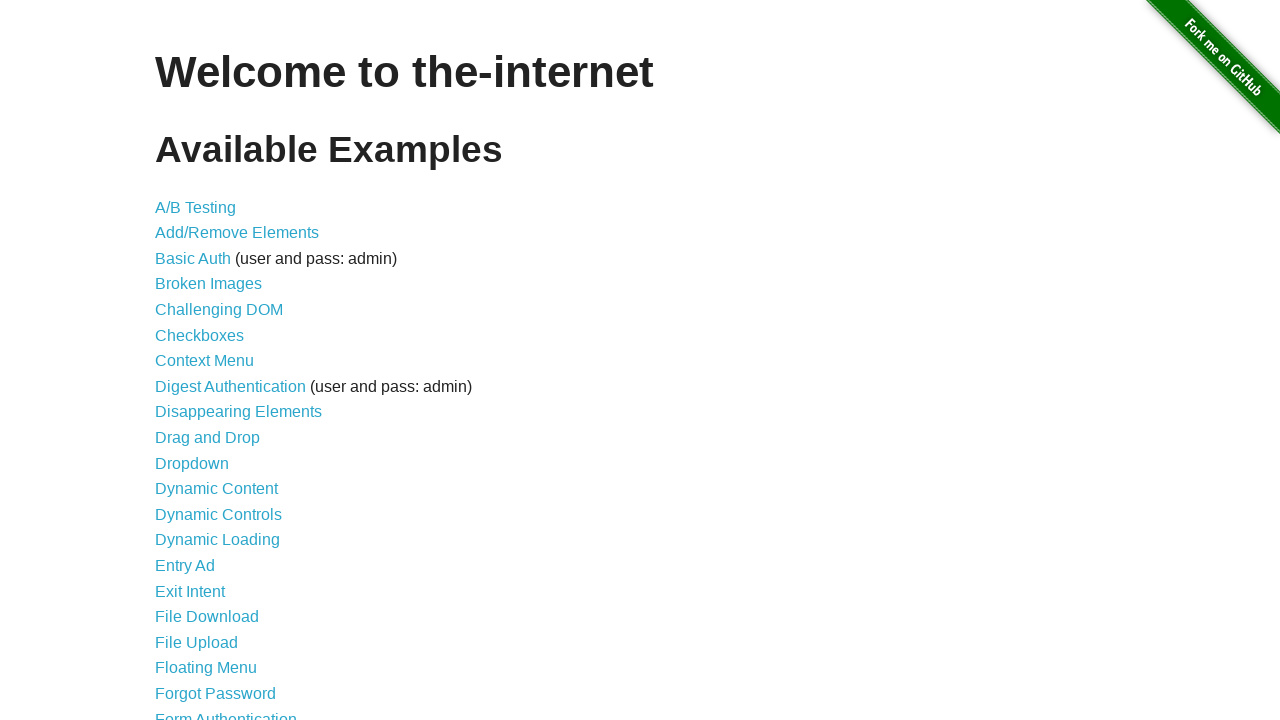

Navigated to the-internet.herokuapp.com homepage
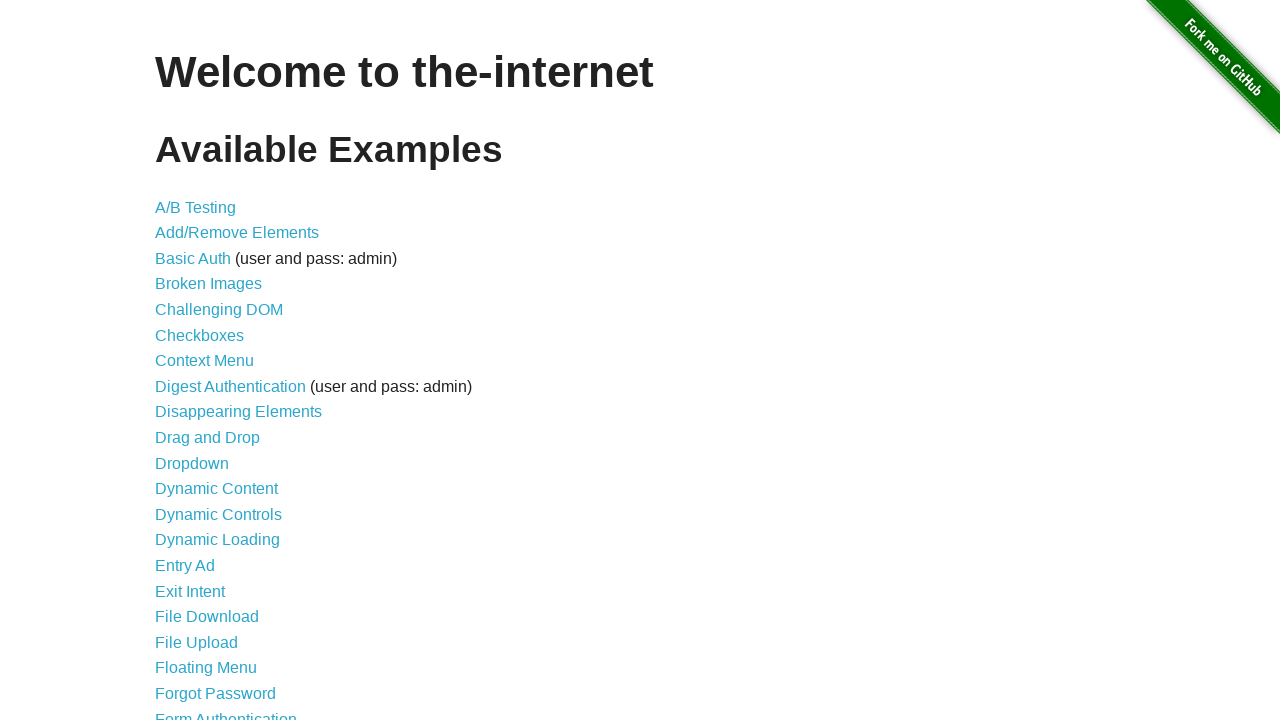

Clicked on Form Authentication link at (226, 712) on text=Form Authentication
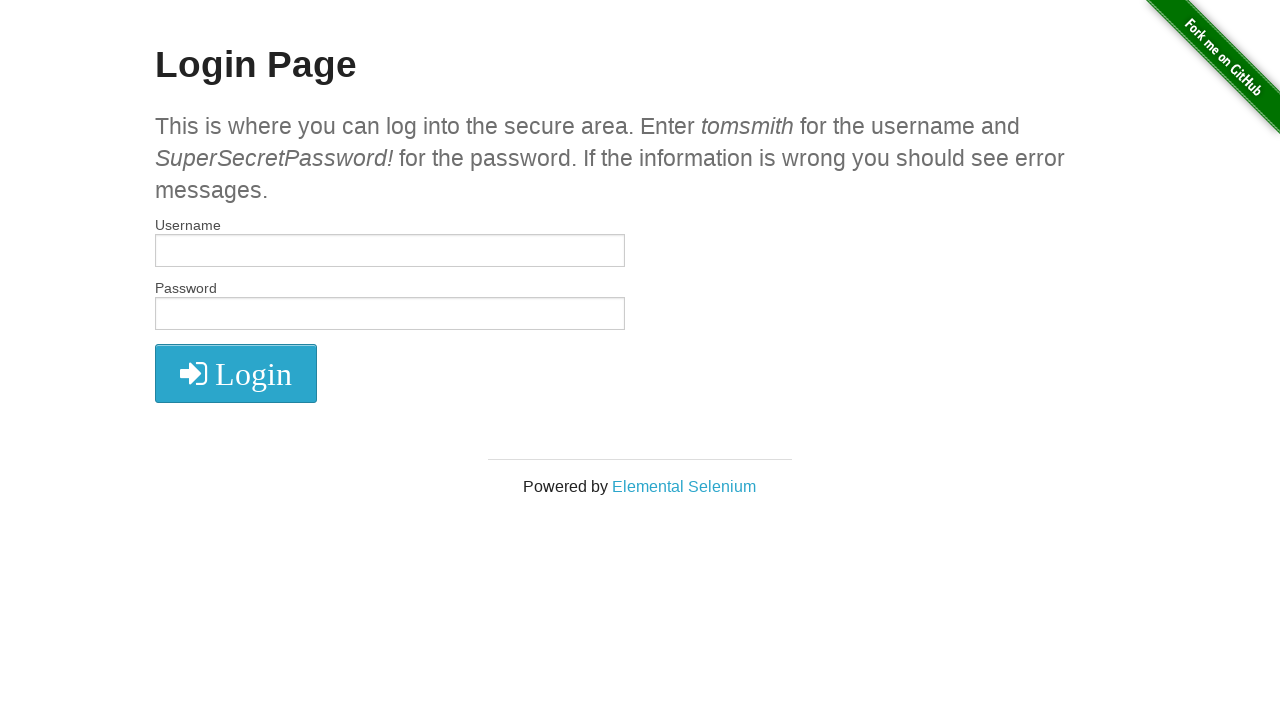

H2 heading element loaded and ready
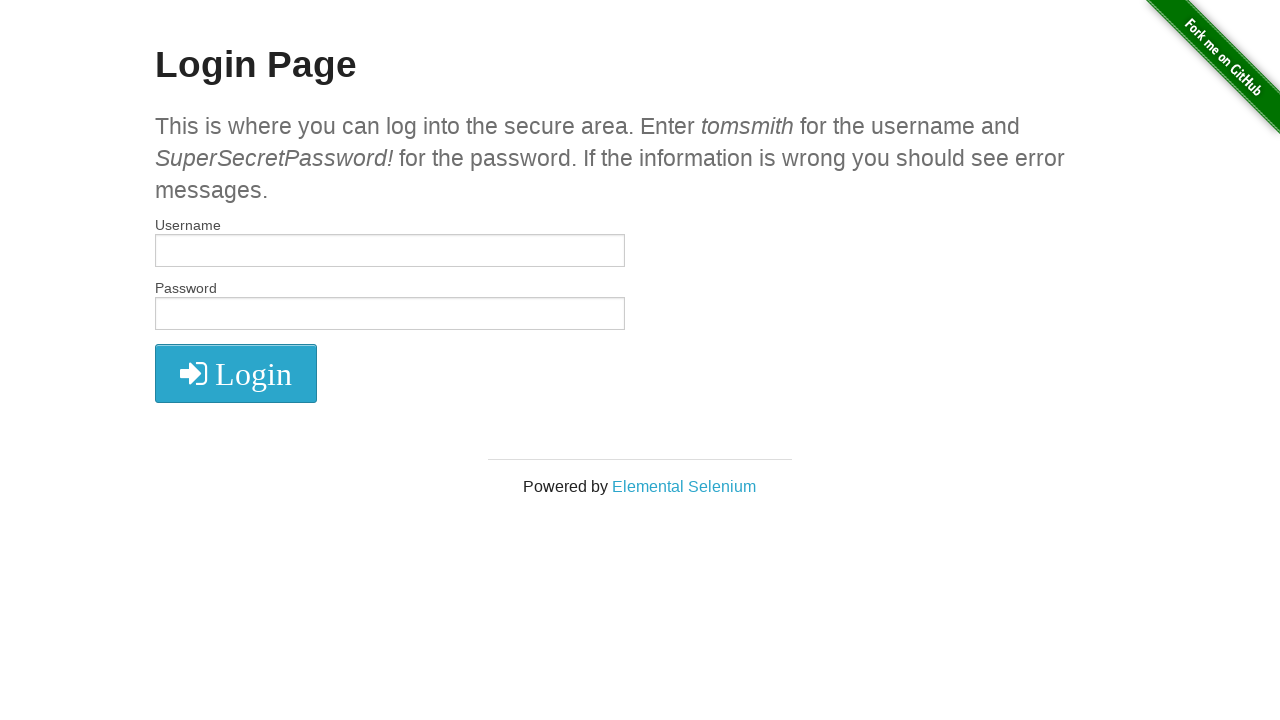

Verified h2 heading text is 'Login Page'
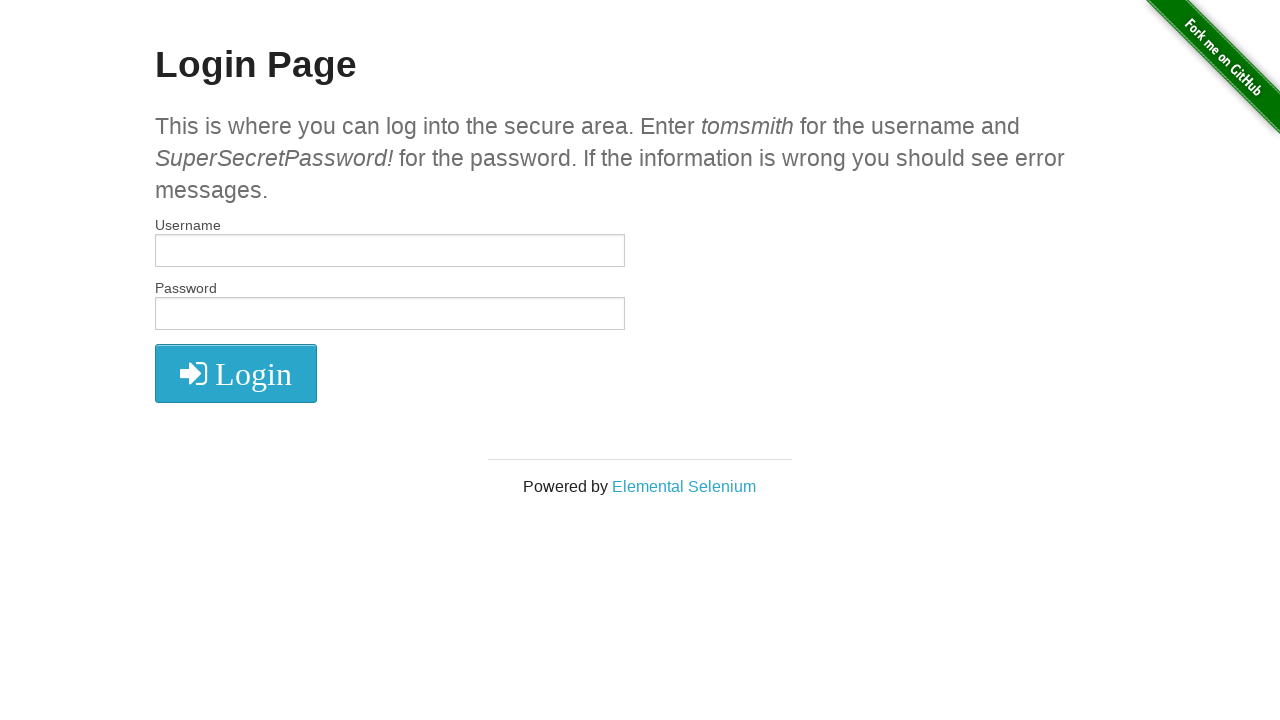

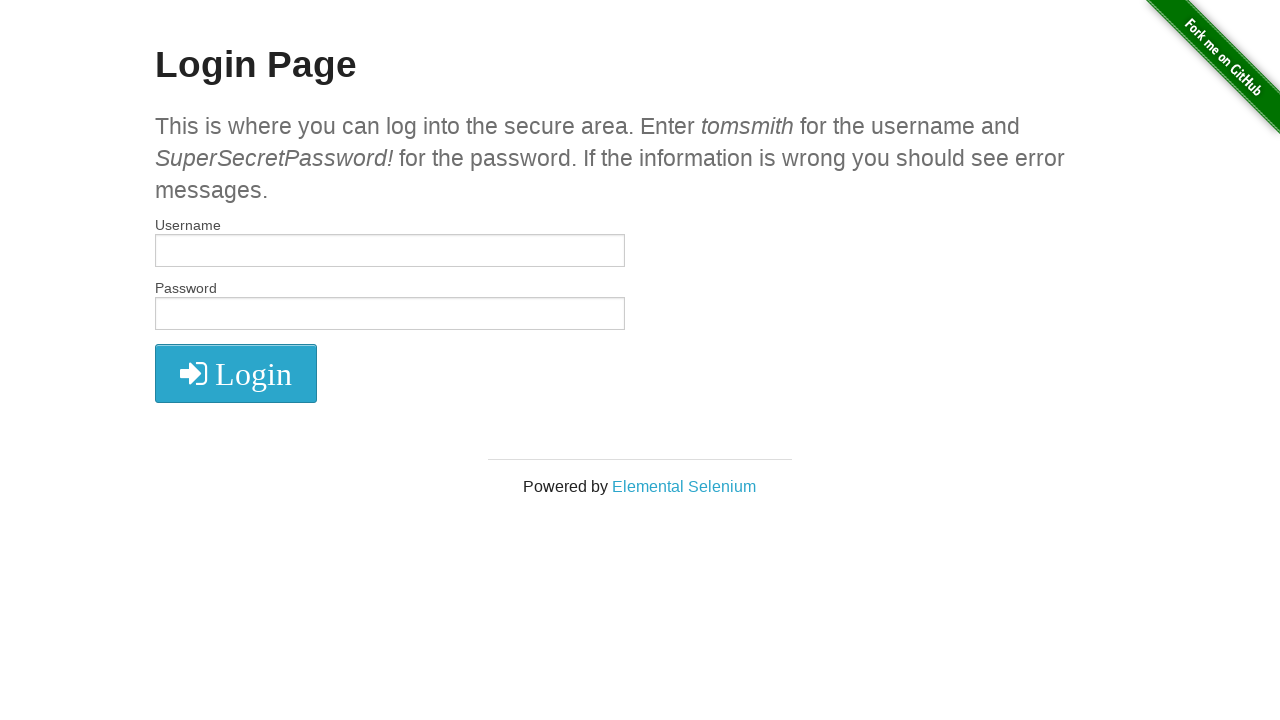